Tests the "Learn more" link on Google's login page by clicking it and verifying the page title of the destination page.

Starting URL: https://accounts.google.com/ServiceLogin

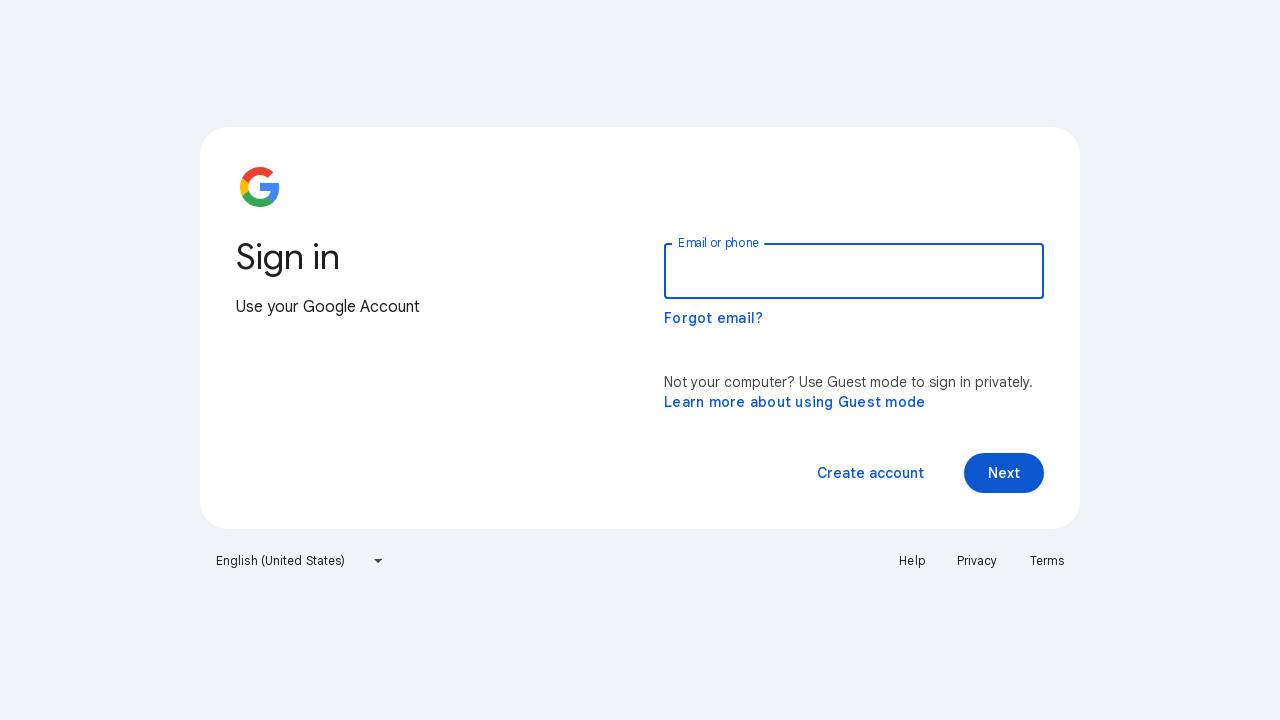

Clicked the 'Learn more' link on Google login page at (795, 402) on a:has-text('Learn more')
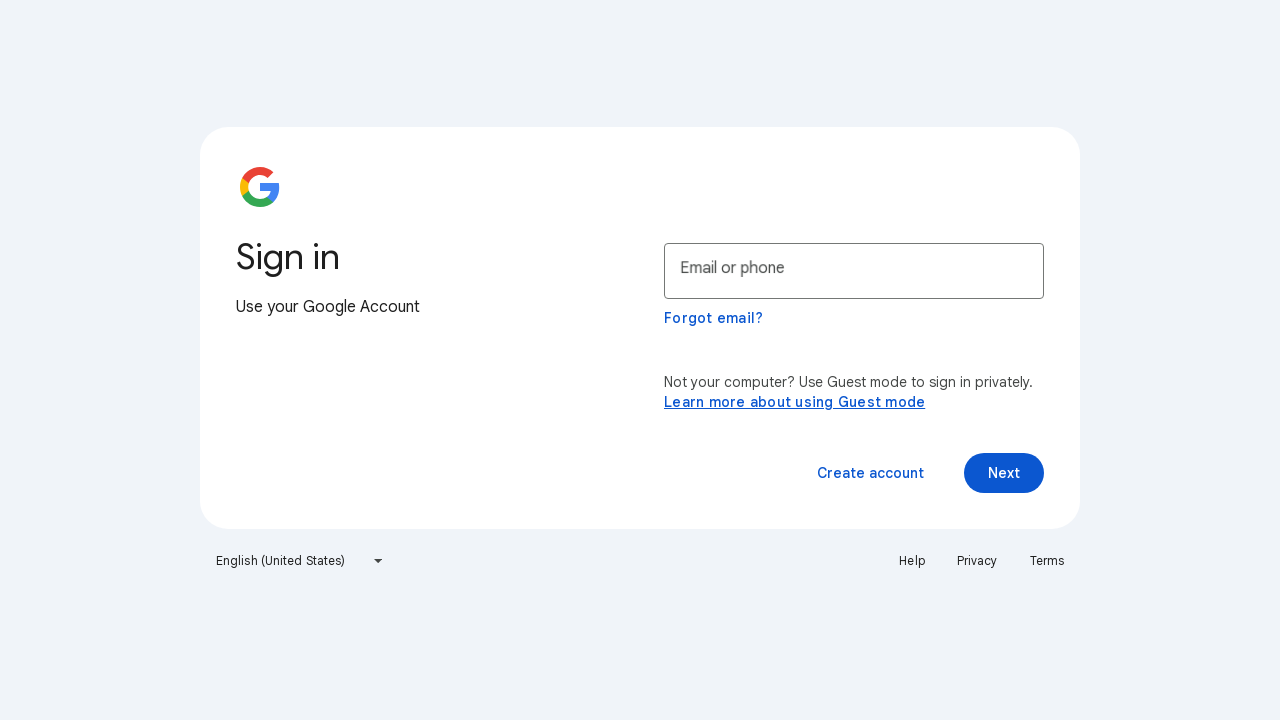

Waited for destination page to load (domcontentloaded)
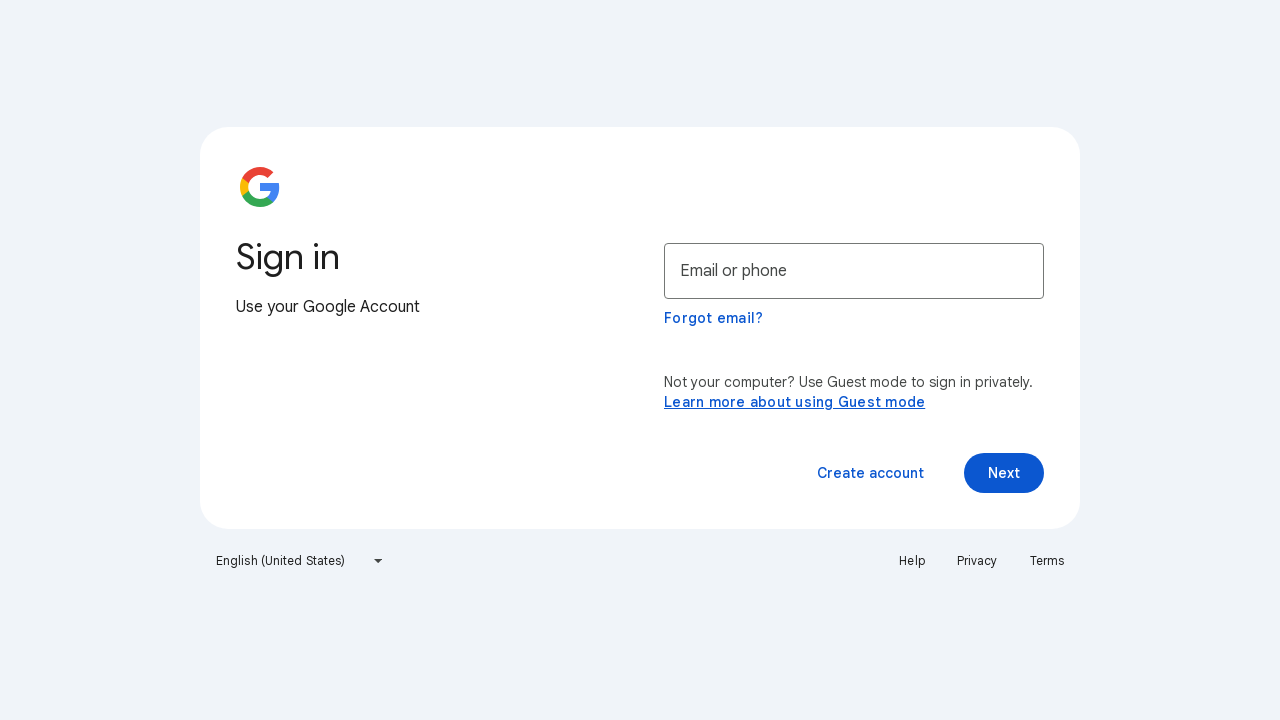

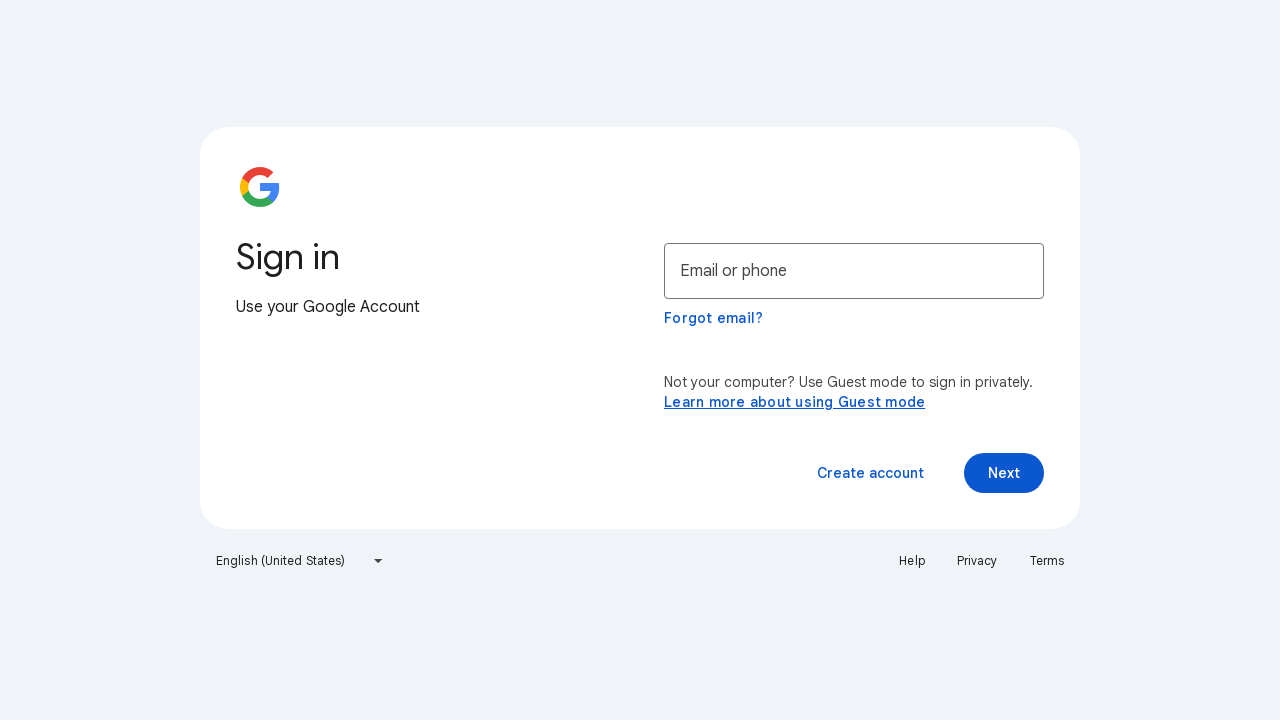